Creates 3 todos, navigates through Active and Completed filters, then back to All

Starting URL: https://demo.playwright.dev/todomvc

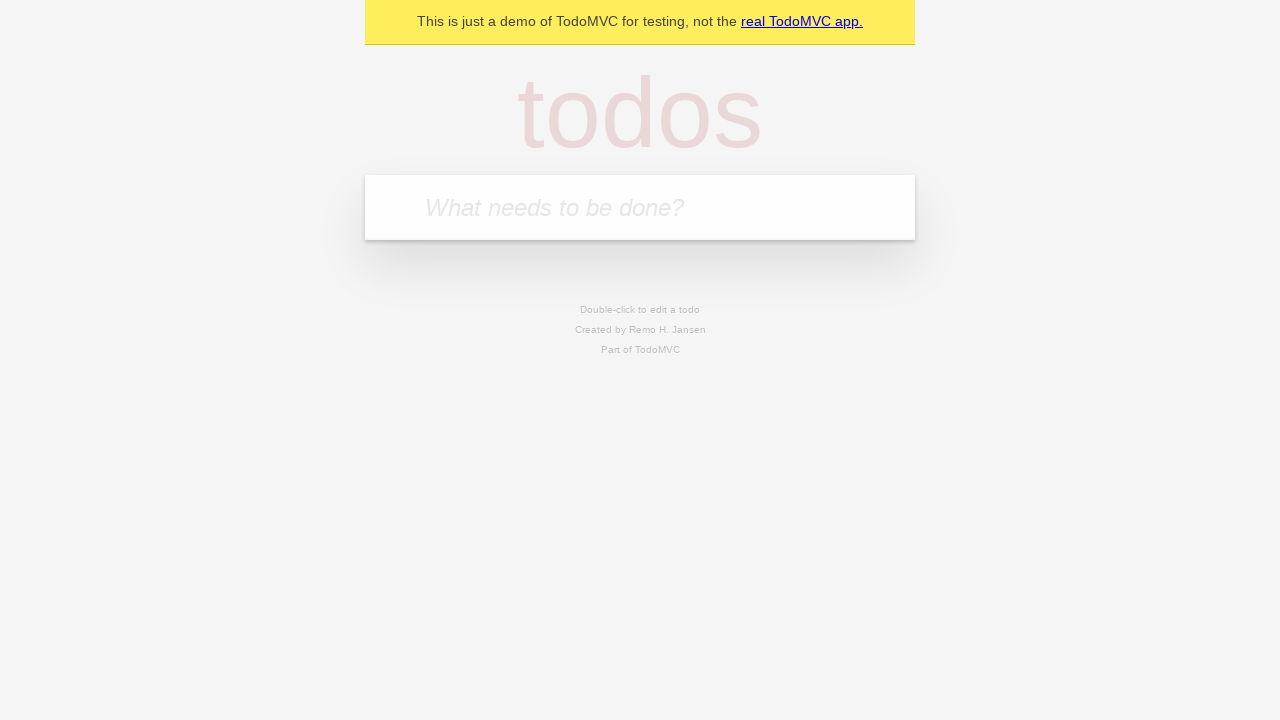

Filled todo input with 'buy some cheese' on internal:attr=[placeholder="What needs to be done?"i]
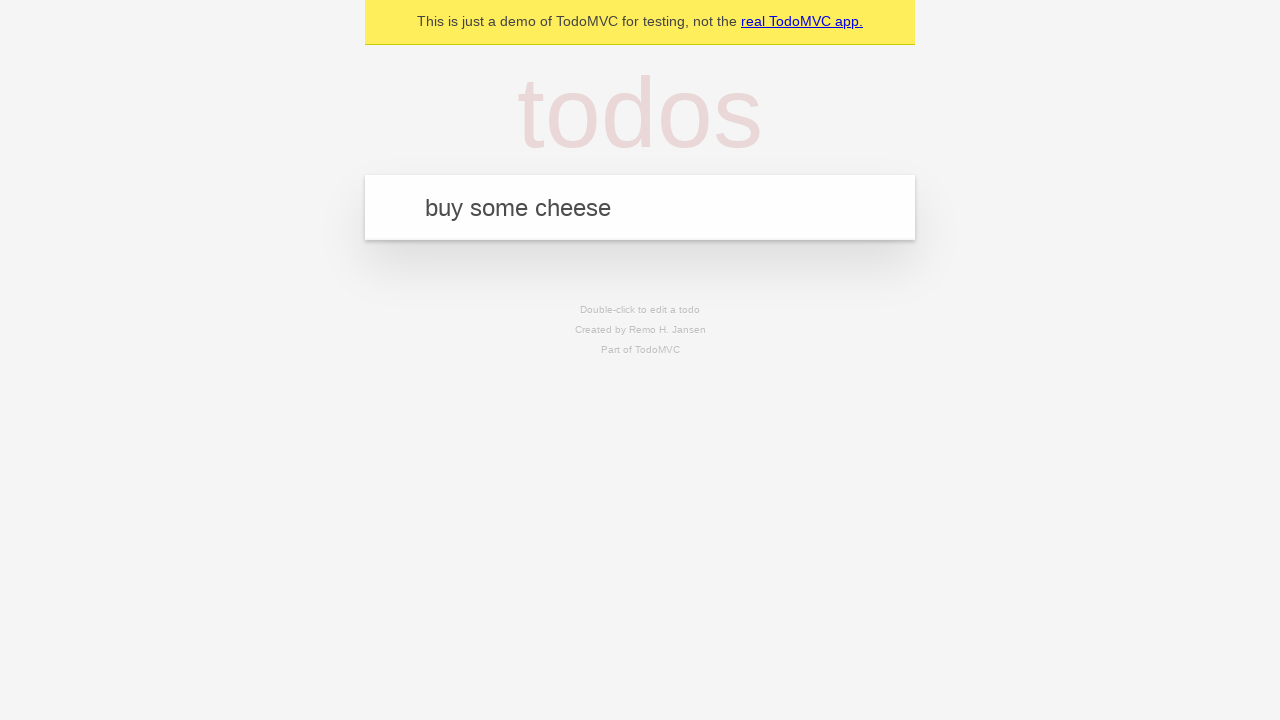

Pressed Enter to create first todo on internal:attr=[placeholder="What needs to be done?"i]
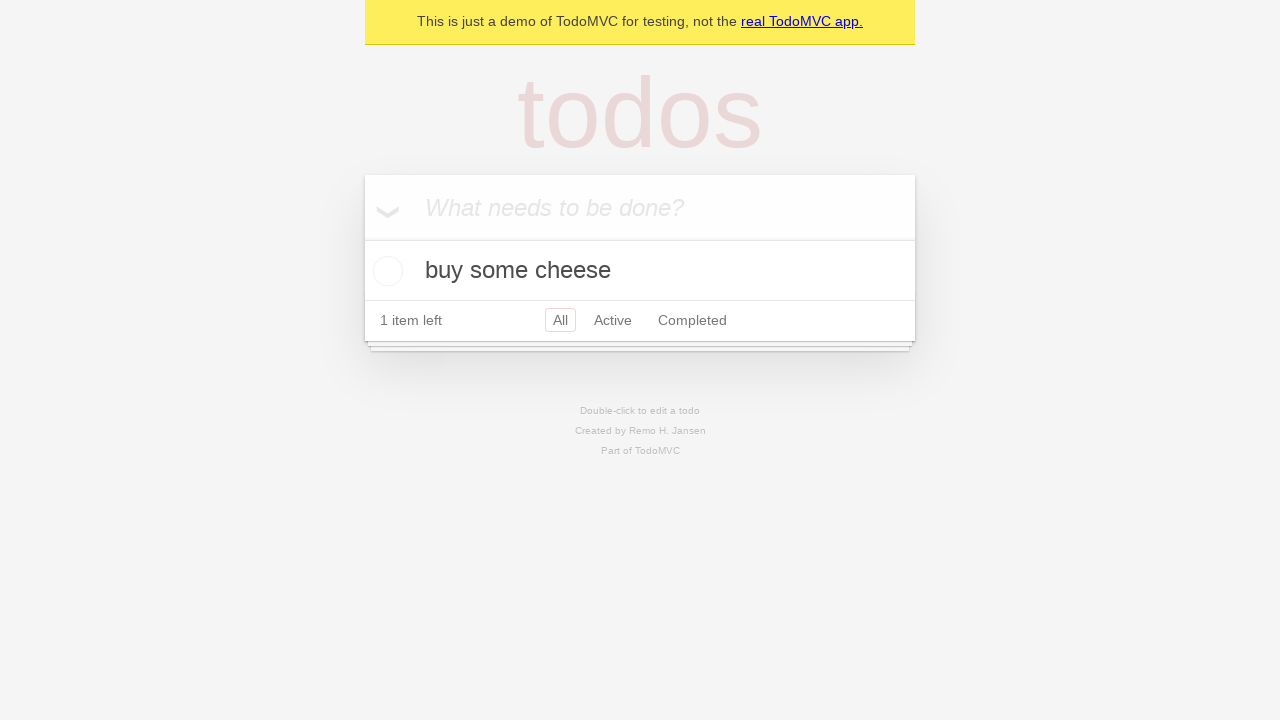

Filled todo input with 'feed the cat' on internal:attr=[placeholder="What needs to be done?"i]
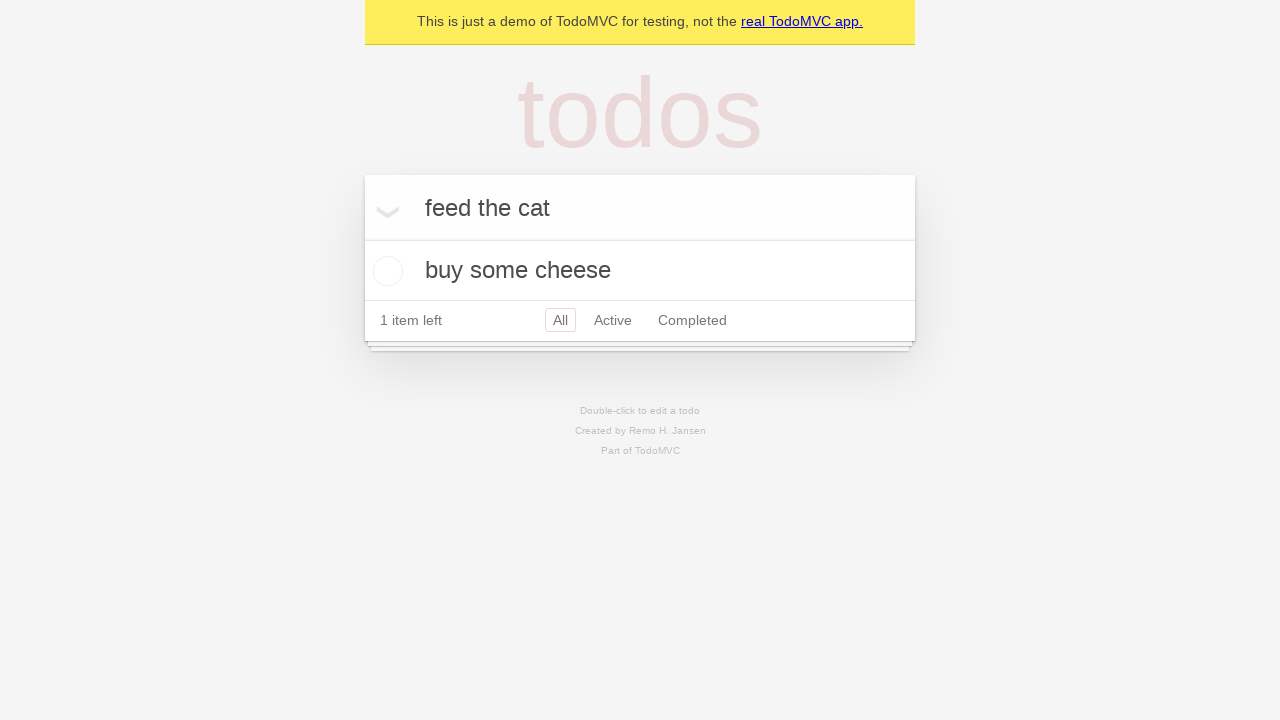

Pressed Enter to create second todo on internal:attr=[placeholder="What needs to be done?"i]
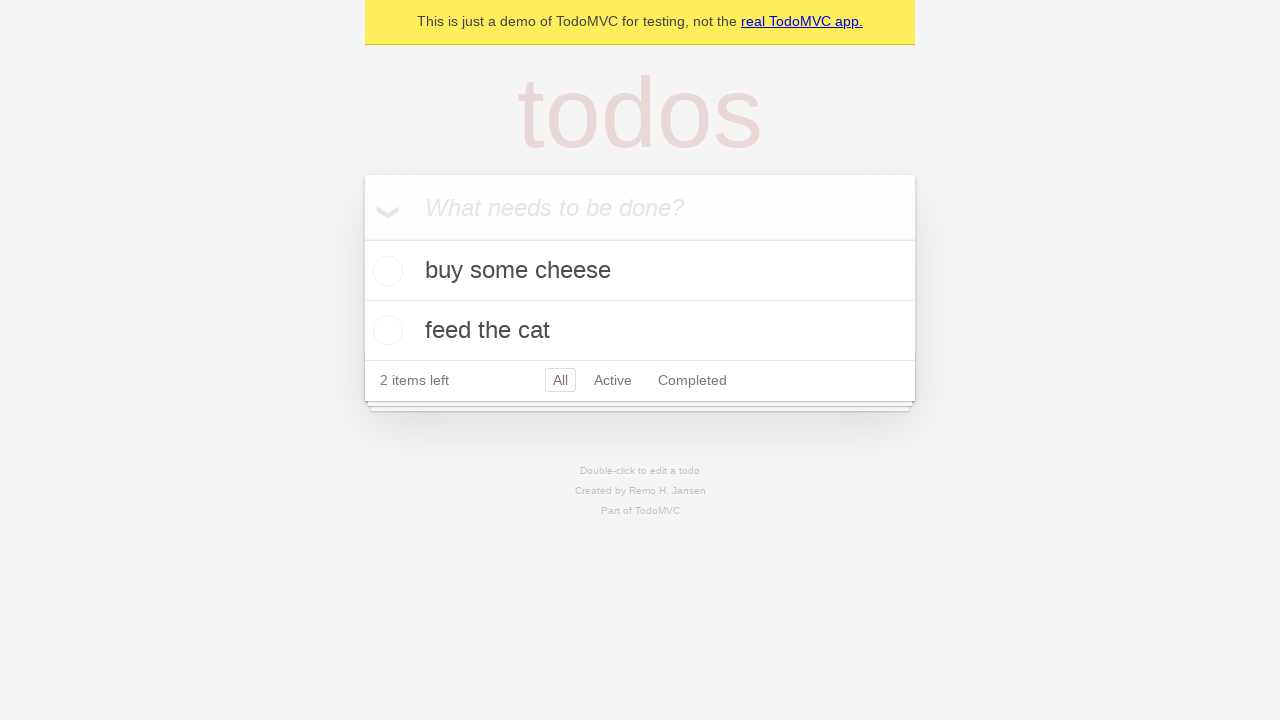

Filled todo input with 'book a doctors appointment' on internal:attr=[placeholder="What needs to be done?"i]
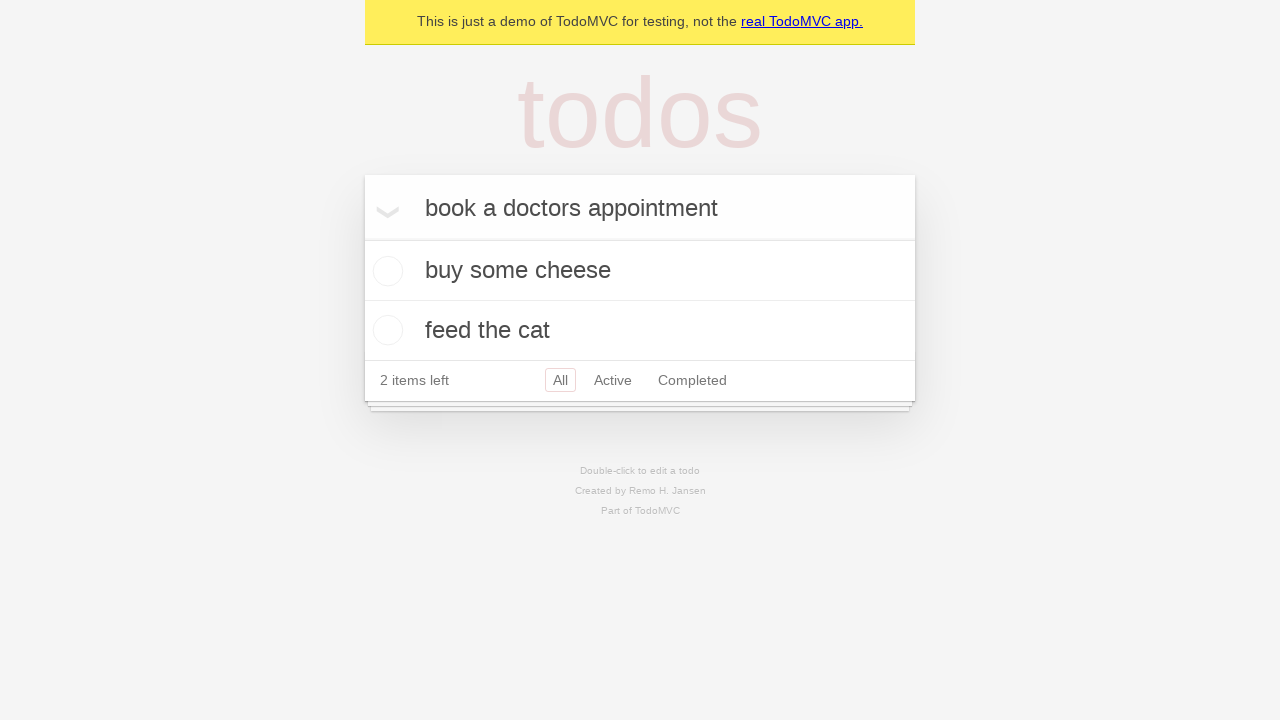

Pressed Enter to create third todo on internal:attr=[placeholder="What needs to be done?"i]
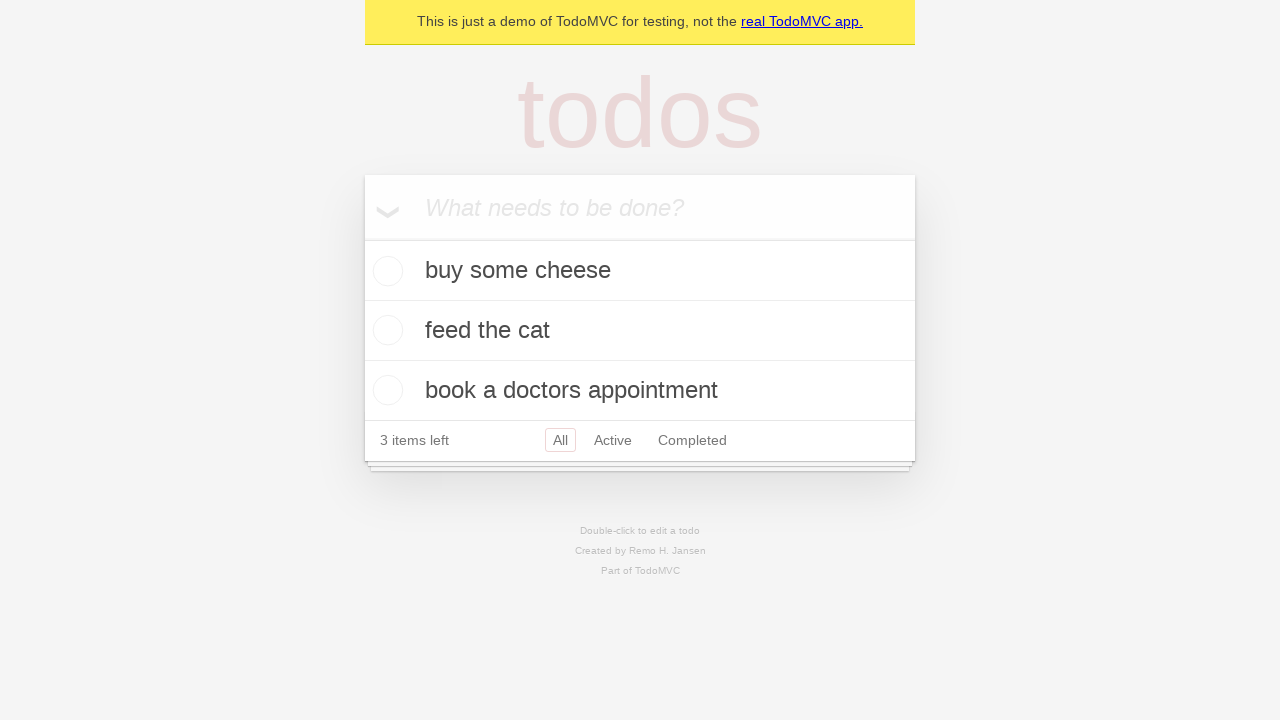

Checked the second todo item to mark it as complete at (385, 330) on internal:testid=[data-testid="todo-item"s] >> nth=1 >> internal:role=checkbox
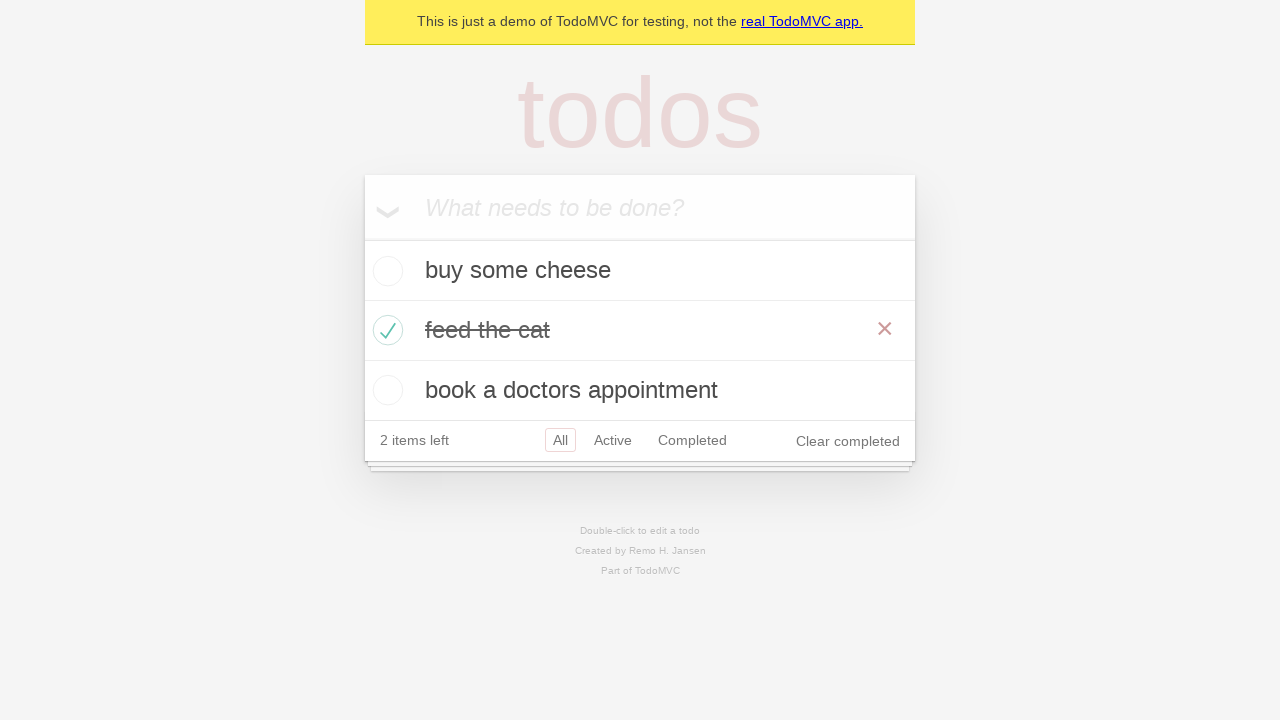

Clicked Active filter to display only active todos at (613, 440) on internal:role=link[name="Active"i]
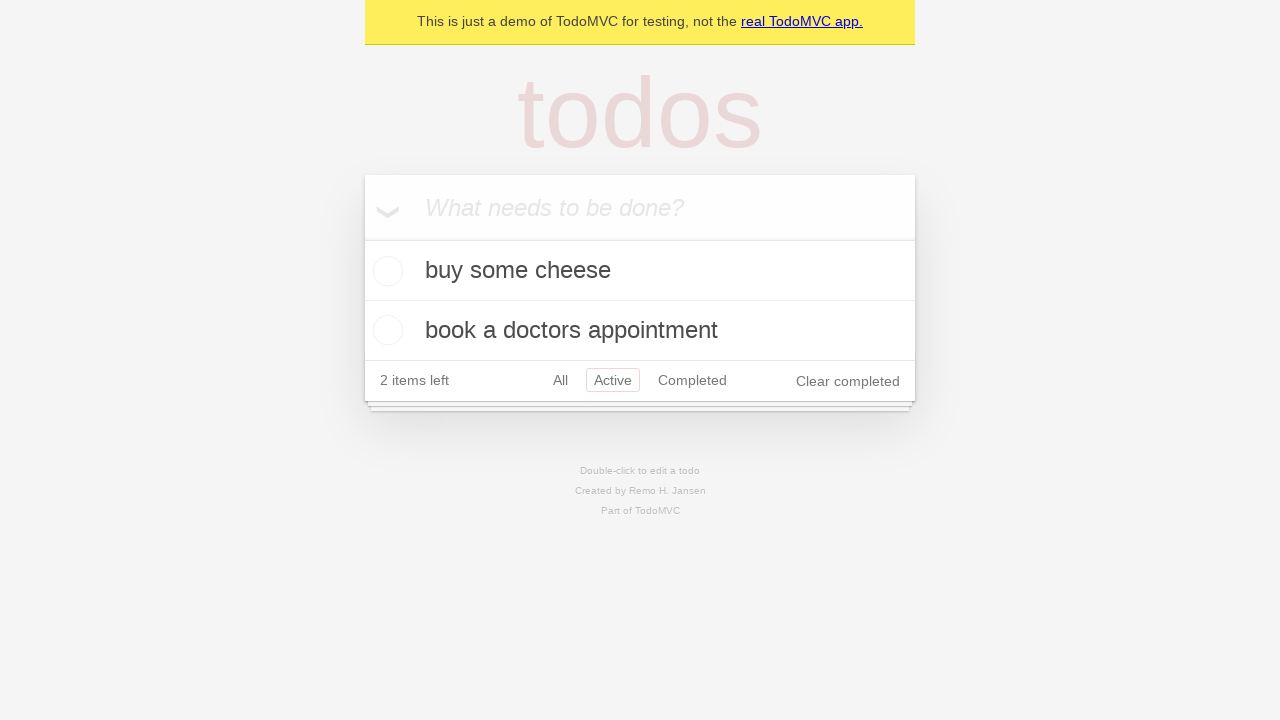

Clicked Completed filter to display only completed todos at (692, 380) on internal:role=link[name="Completed"i]
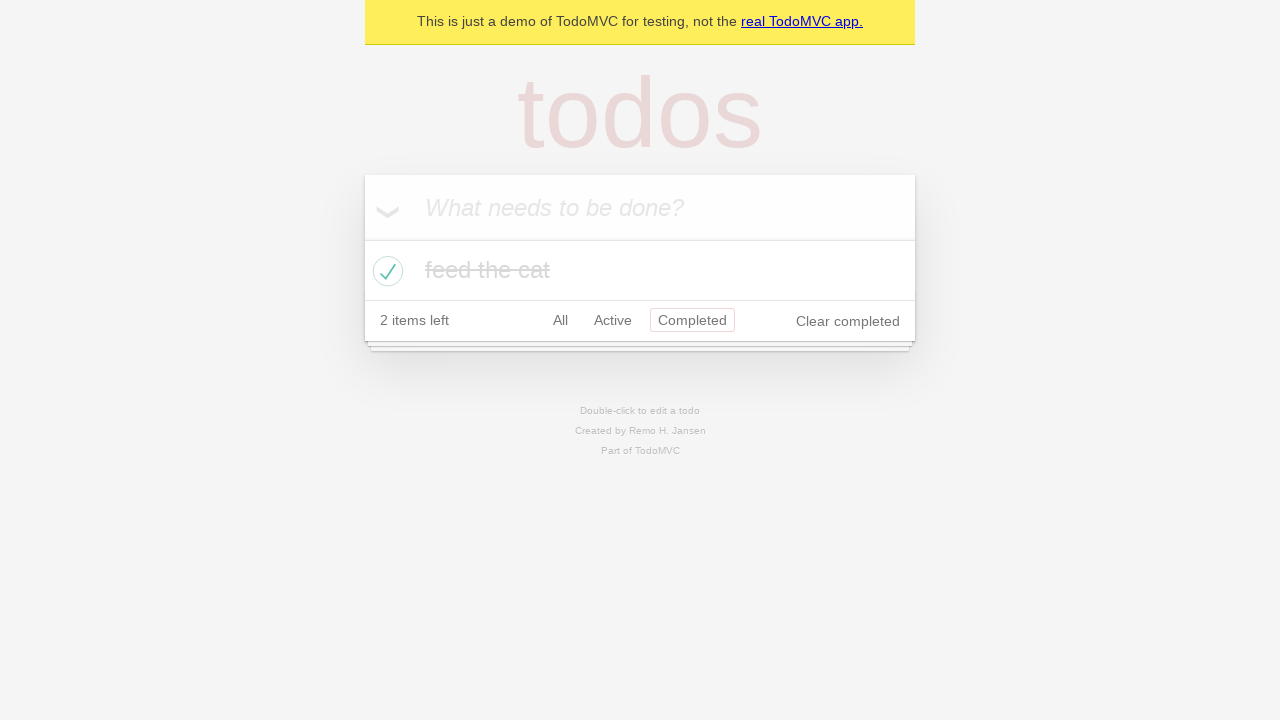

Clicked All filter to display all todos at (560, 320) on internal:role=link[name="All"i]
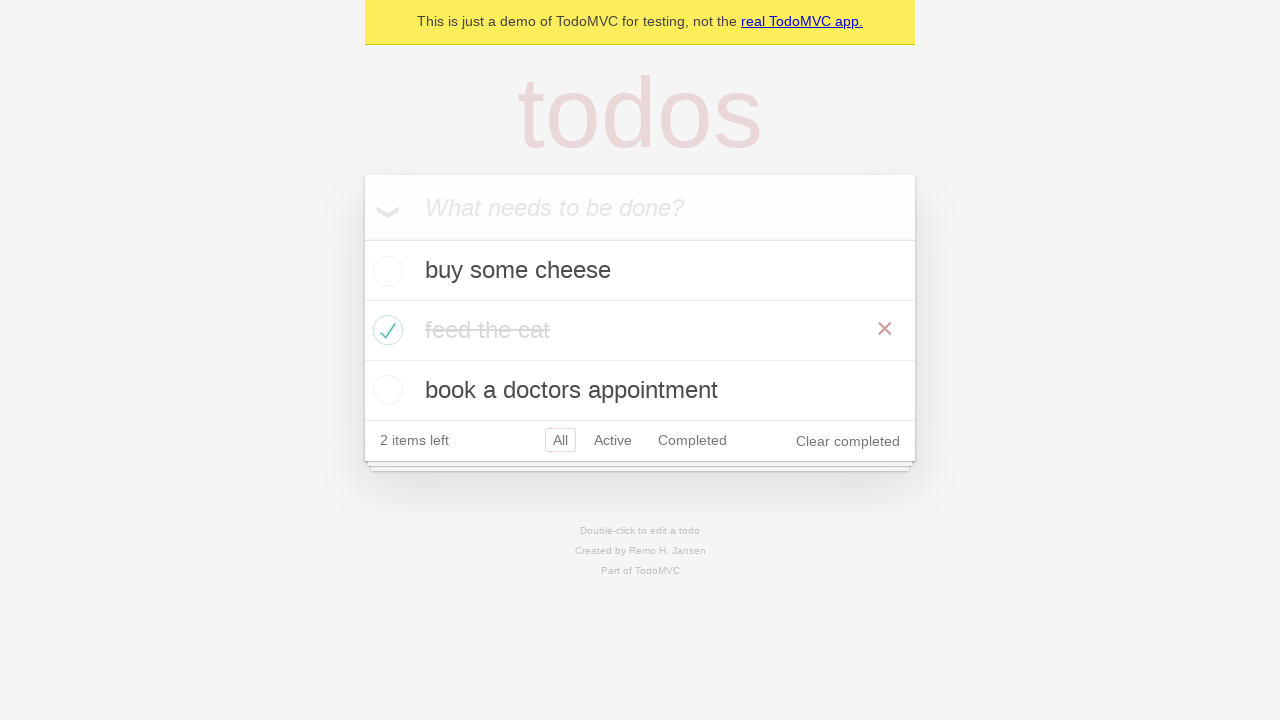

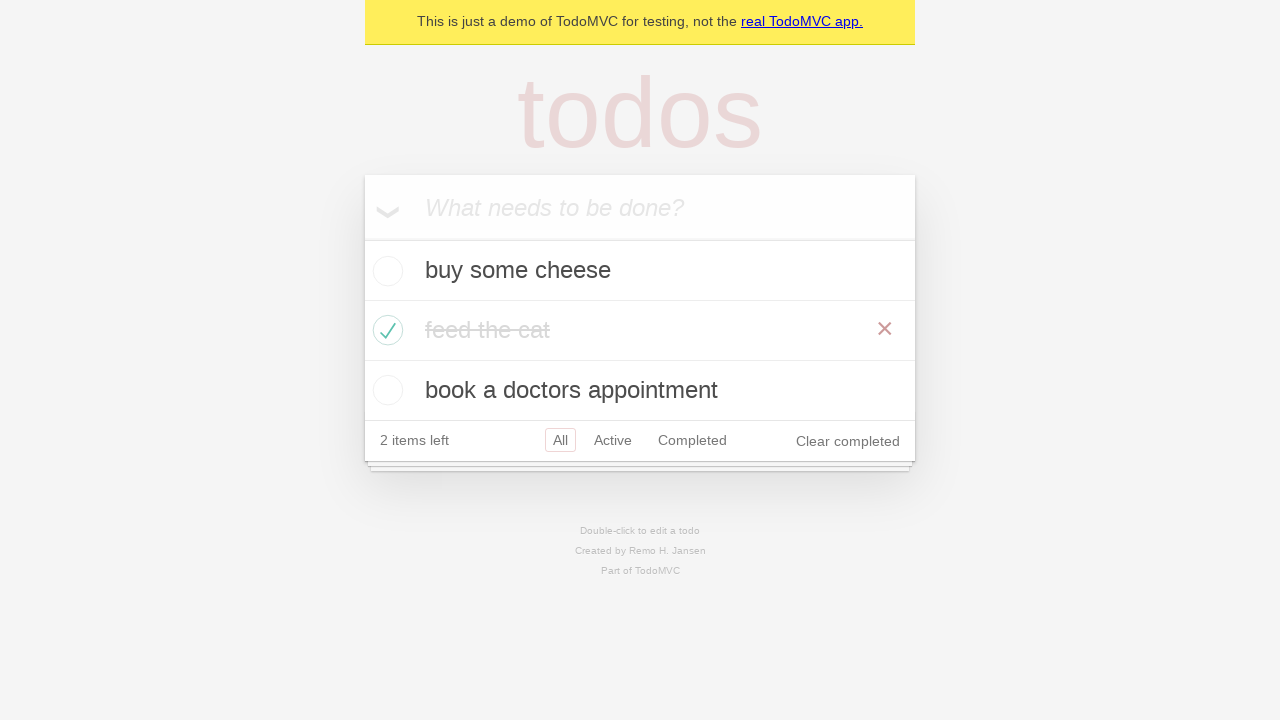